Tests input field functionality by entering text and submitting with Enter key, then verifying the result text matches the input

Starting URL: https://www.qa-practice.com/elements/input/simple

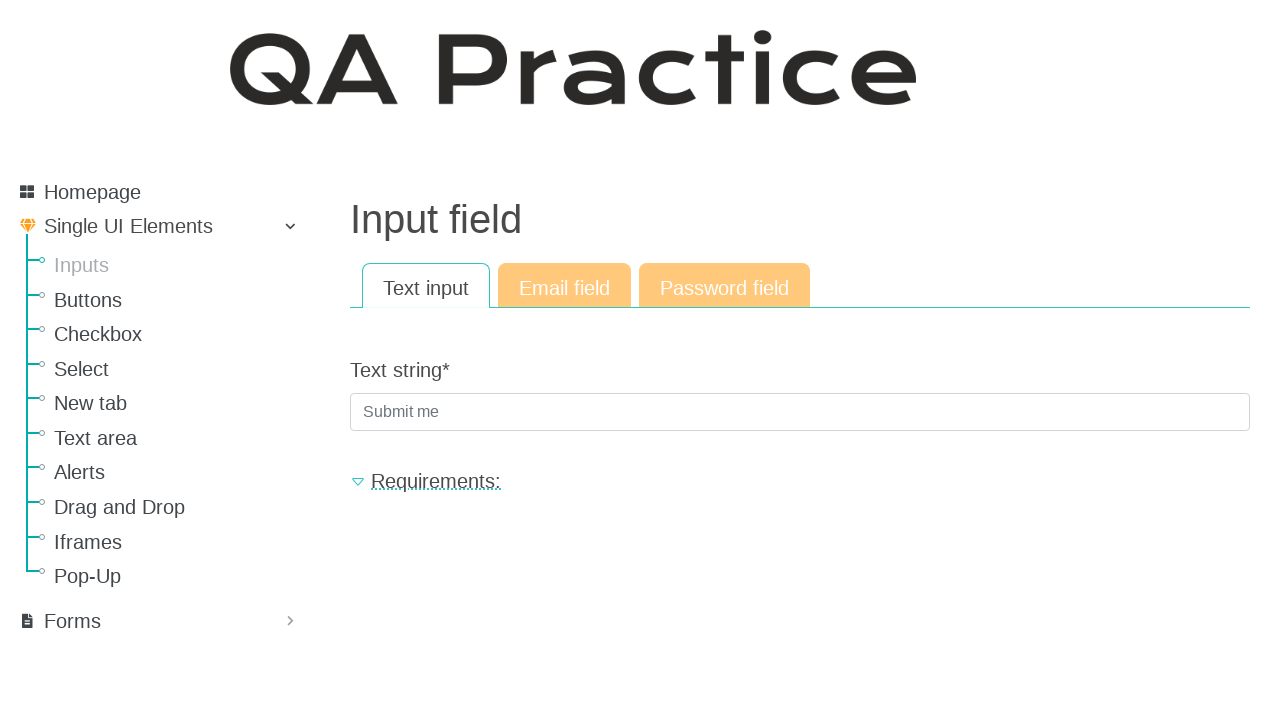

Filled input field with 'cat' on .form-control
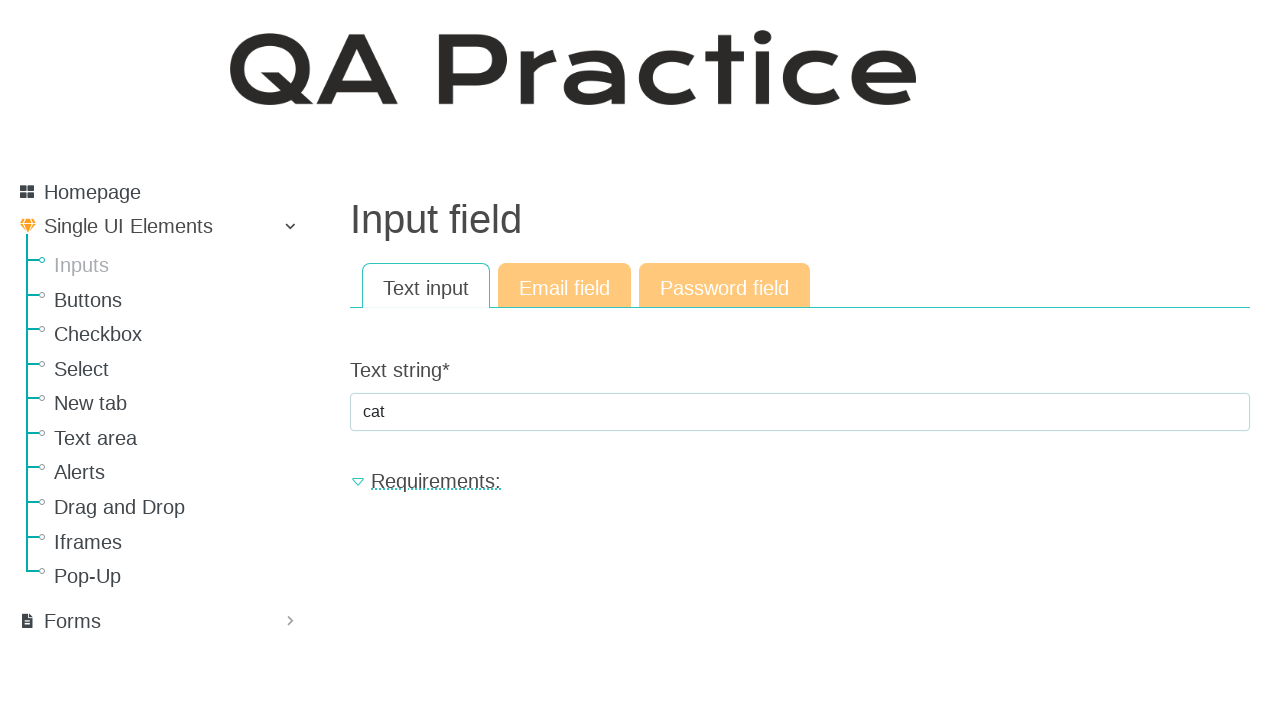

Pressed Enter key to submit the form on .form-control
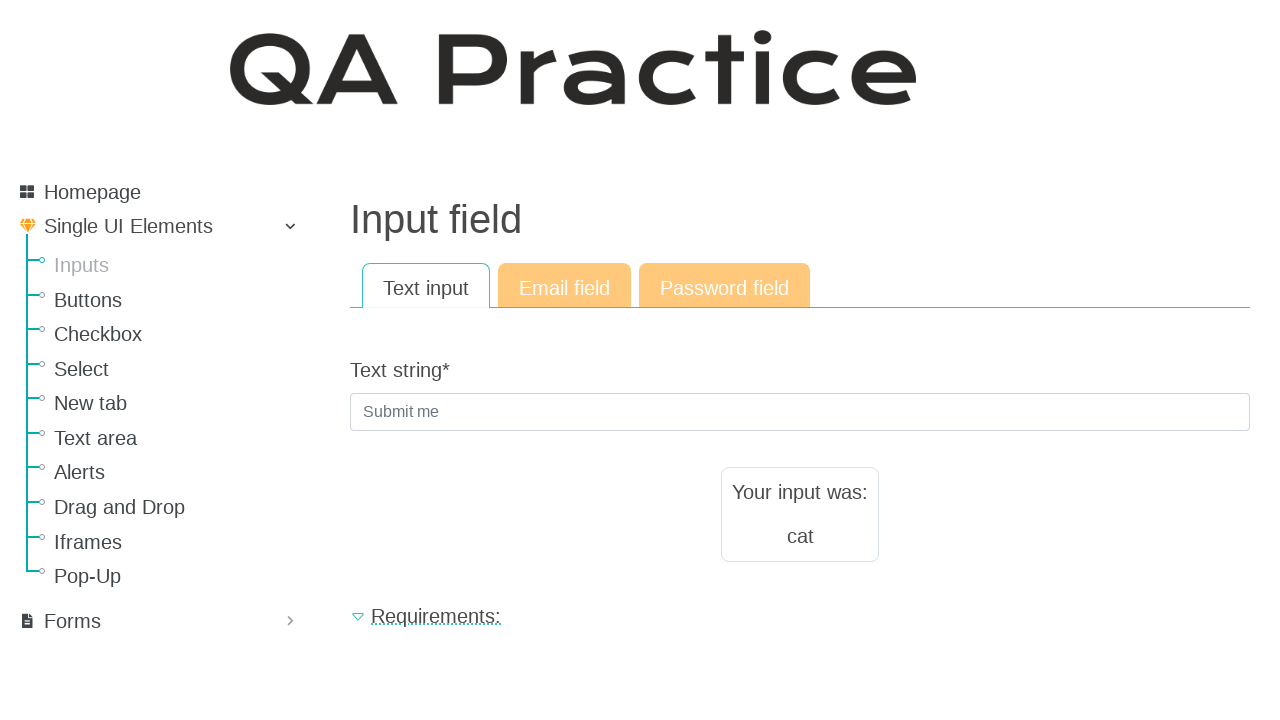

Result text element loaded
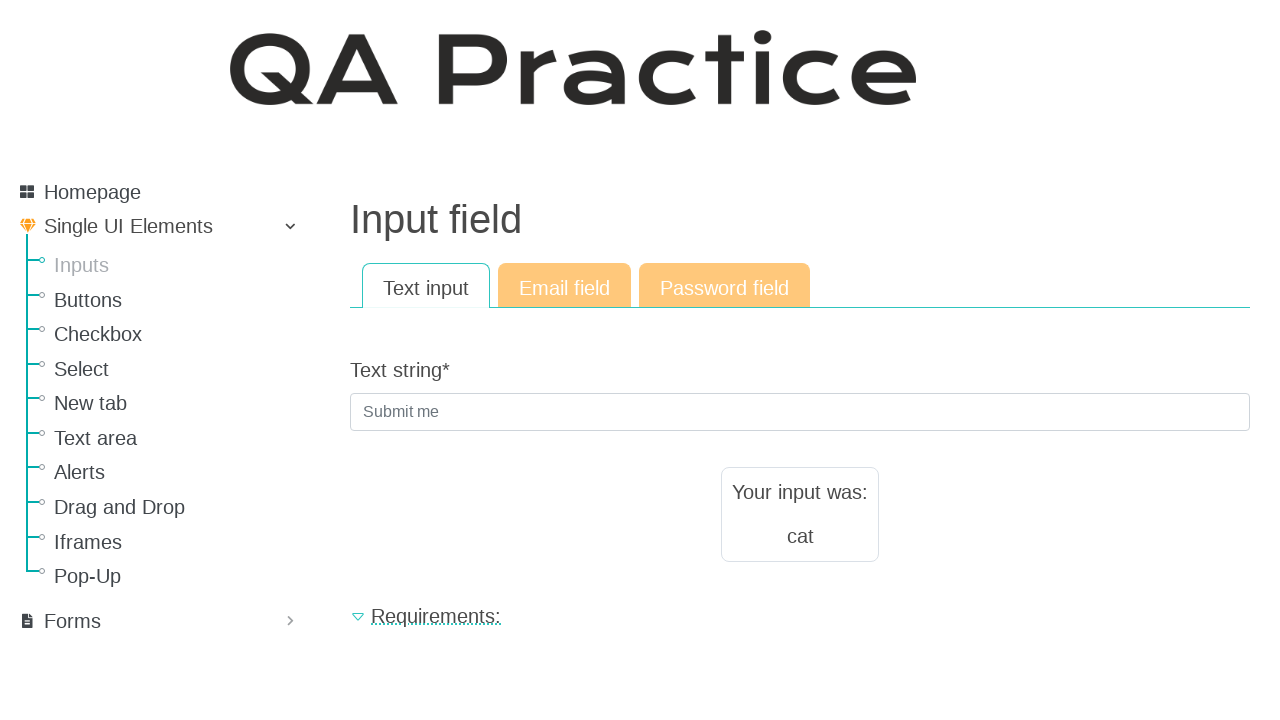

Retrieved result text content
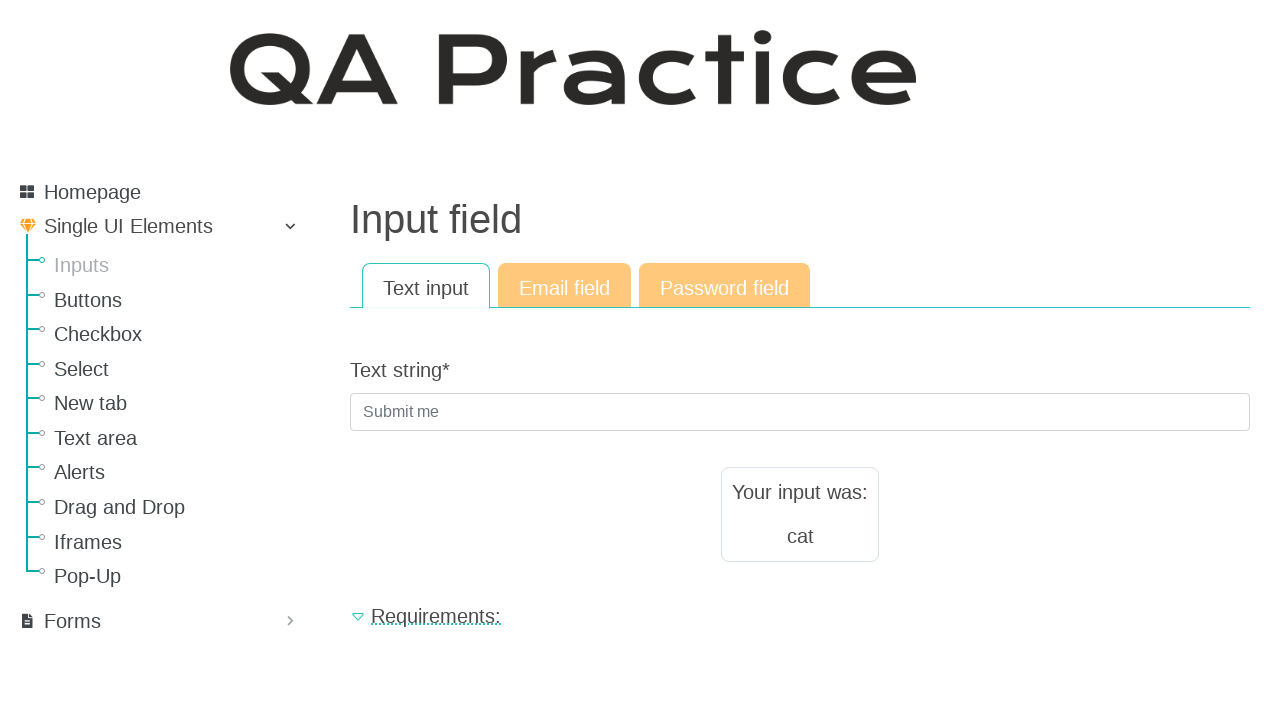

Verified result text matches input 'cat'
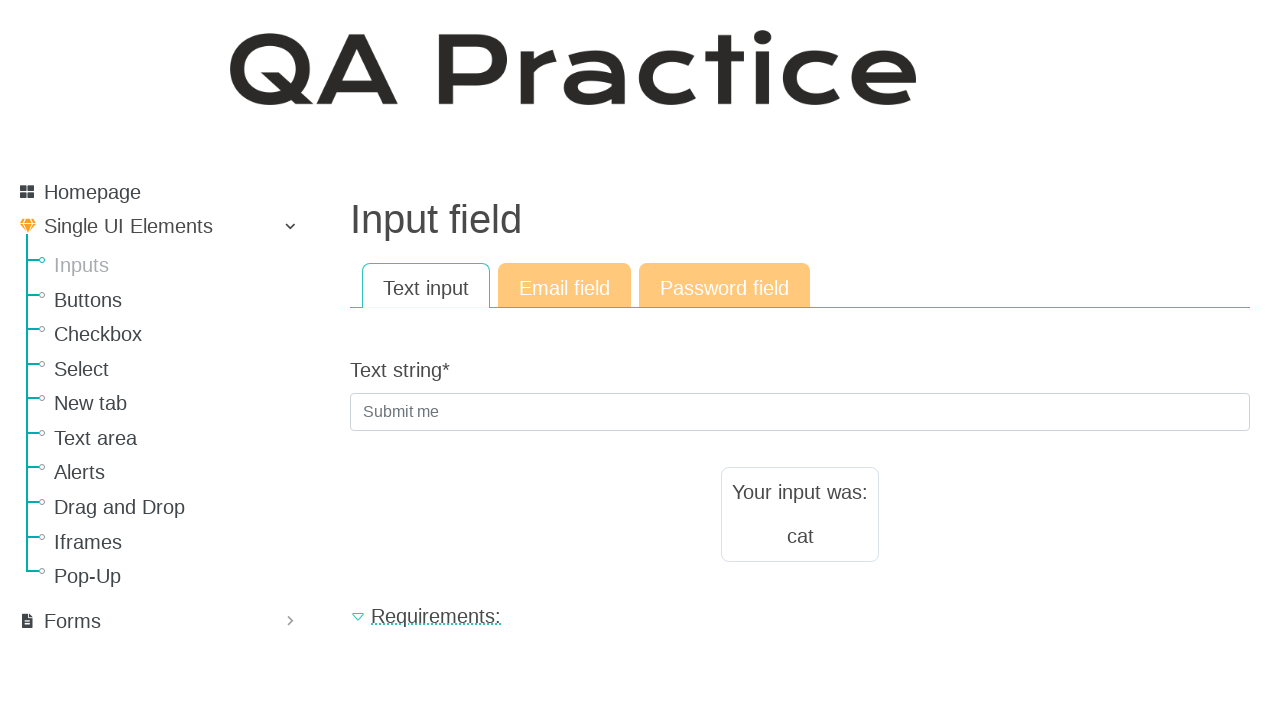

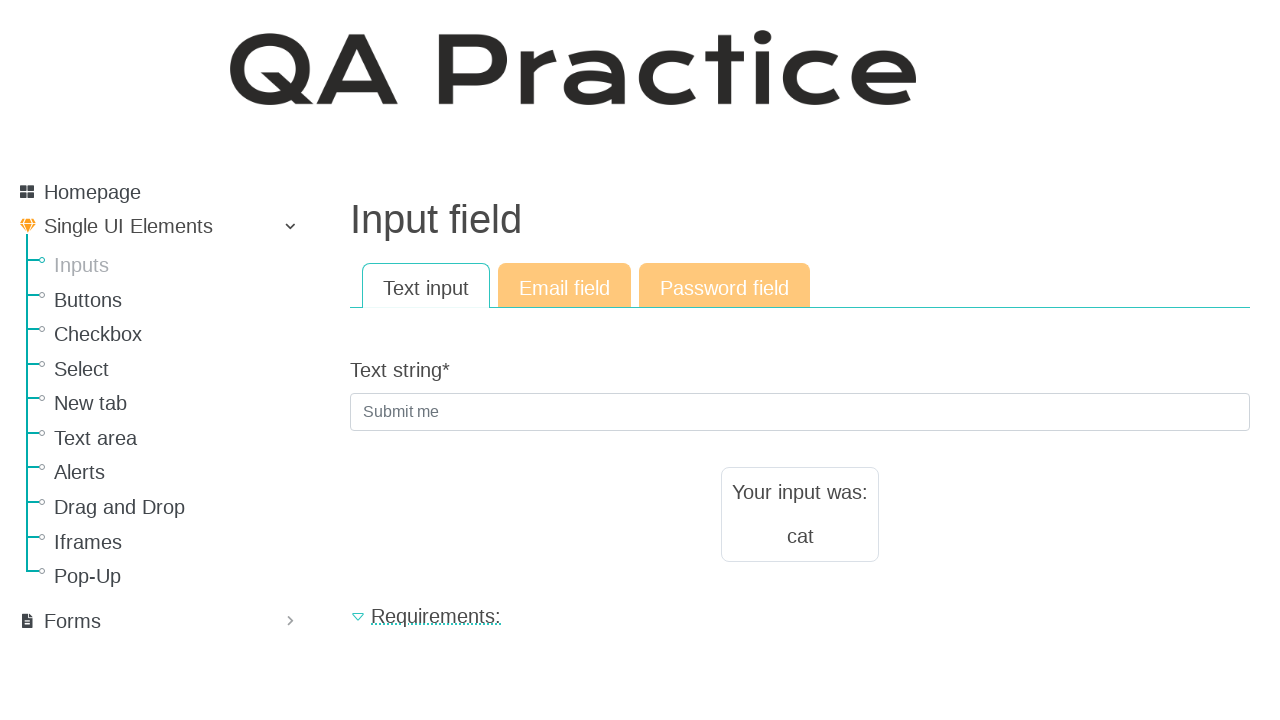